Tests delayed loading spinner by triggering it and waiting for data to load

Starting URL: https://padraic79.github.io/AutomationProjects/features.html

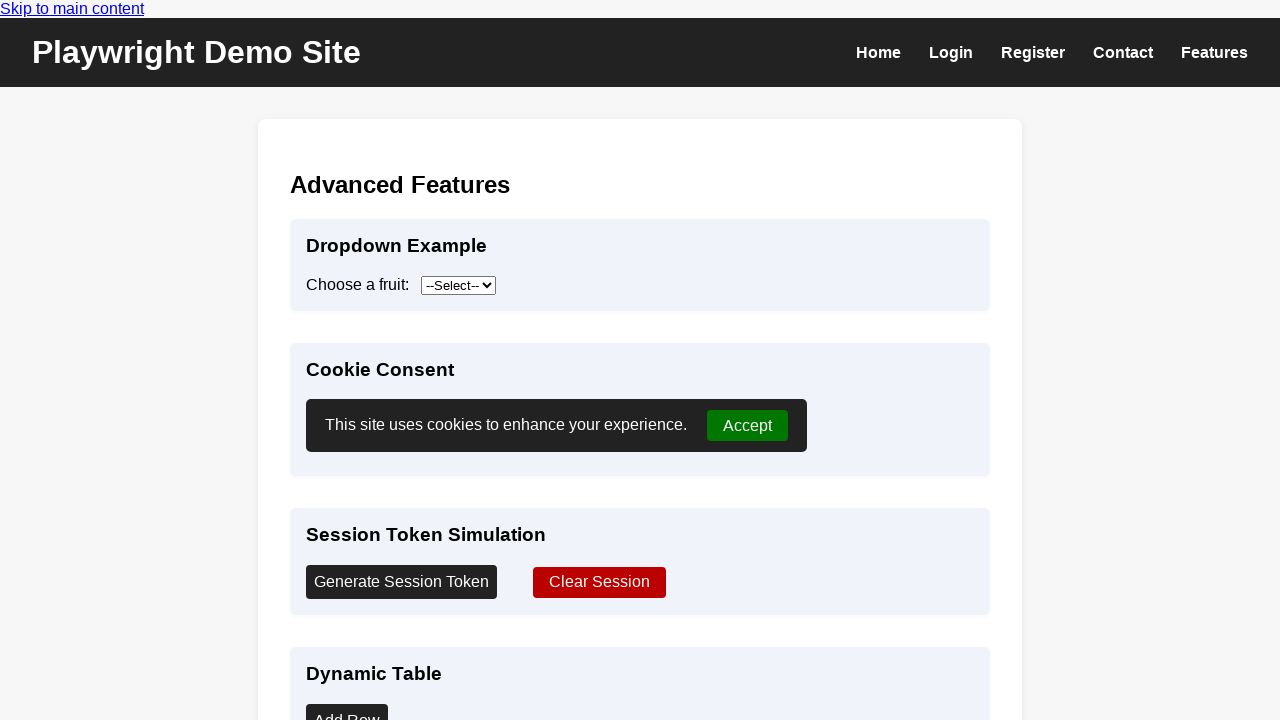

Clicked show spinner button at (351, 360) on #showSpinner, [id*='spinner'], button:has-text('Spinner')
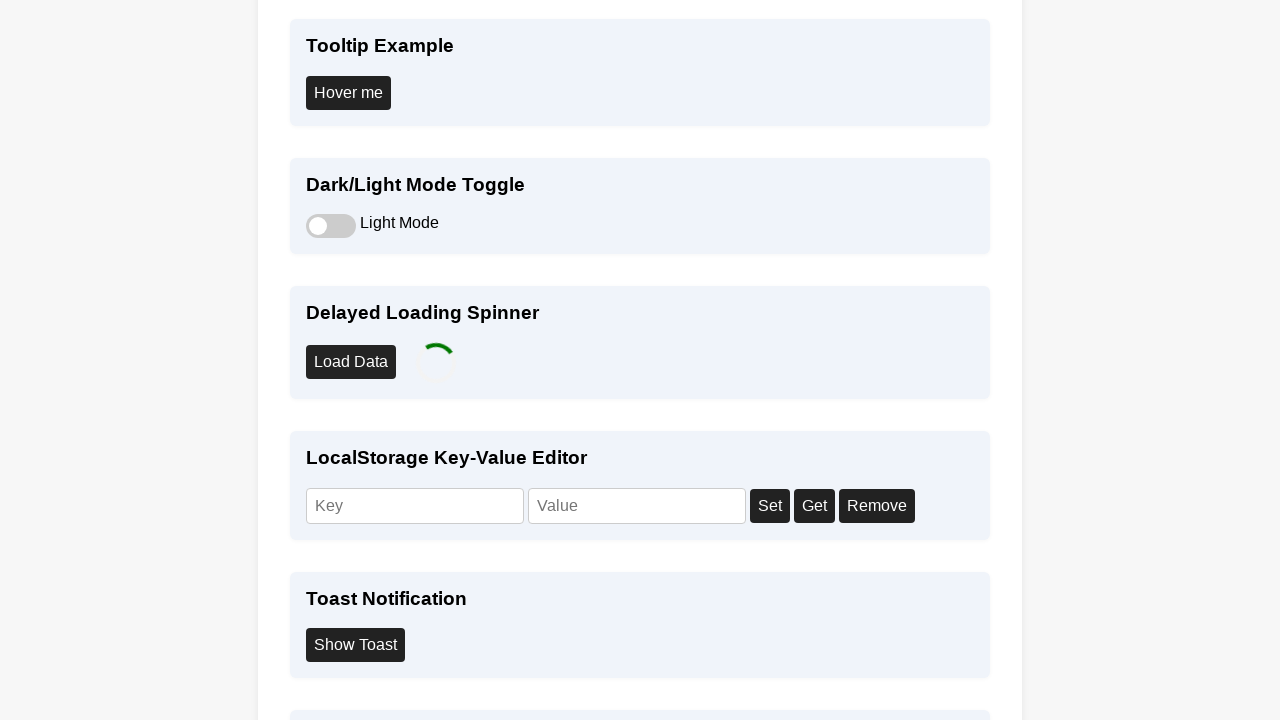

Loading spinner became visible
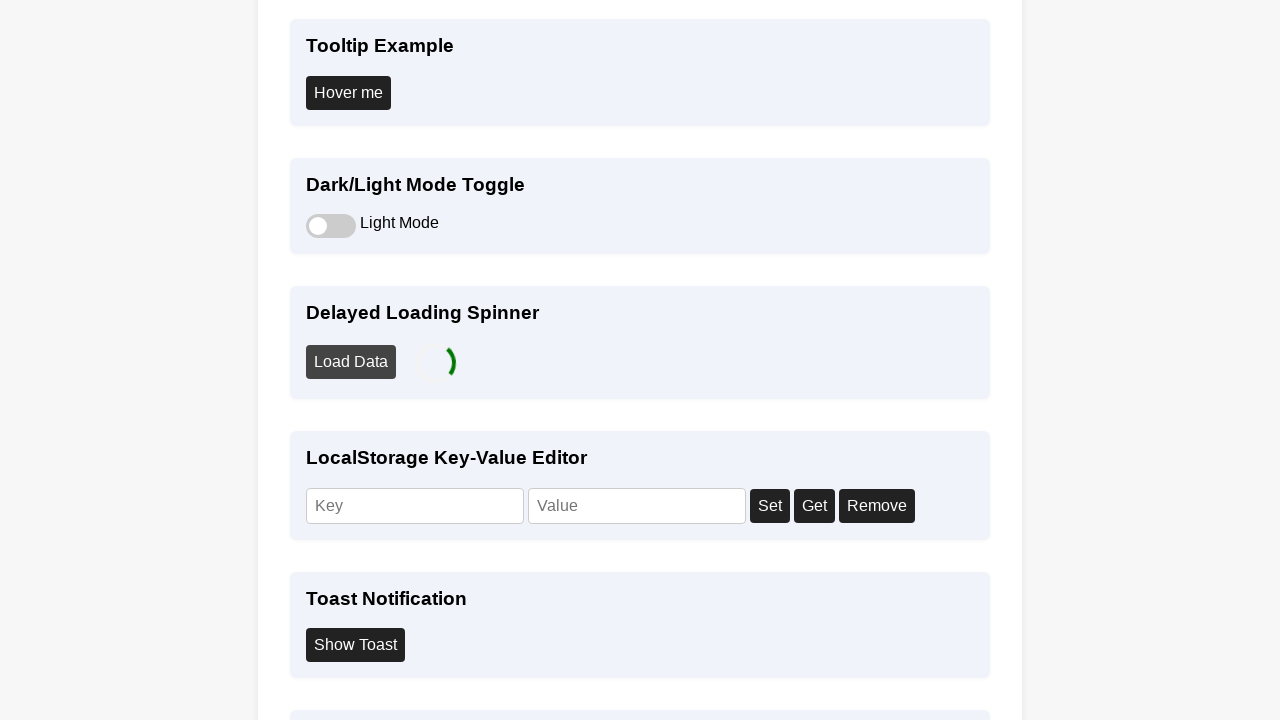

Data loaded message appeared after delayed loading spinner
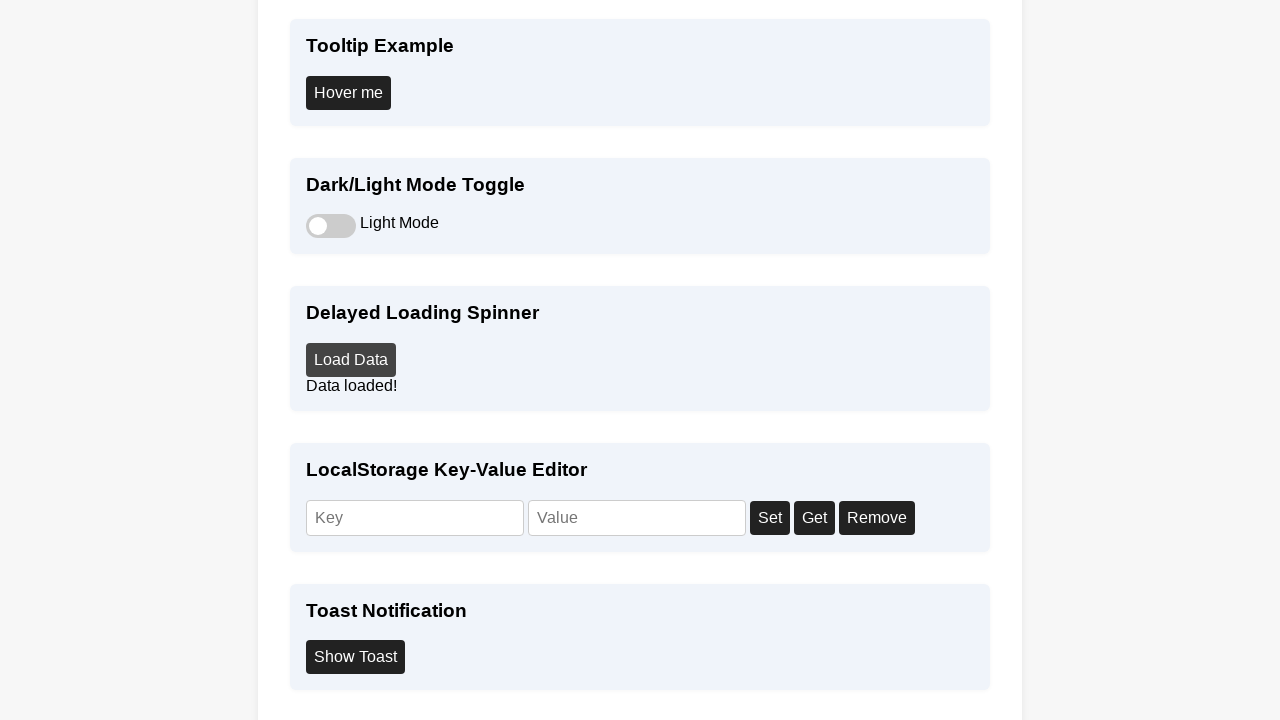

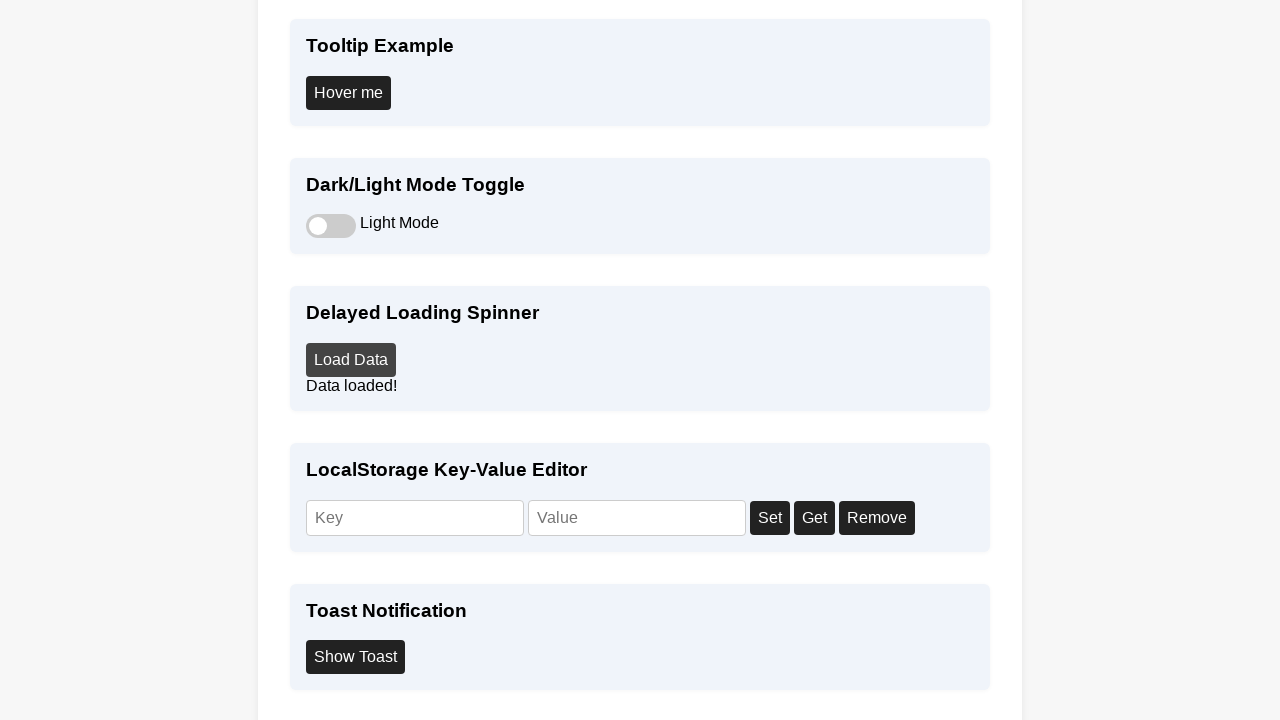